Tests date picker functionality by selecting a specific month and date from a calendar widget

Starting URL: https://dummy-tickets.com/

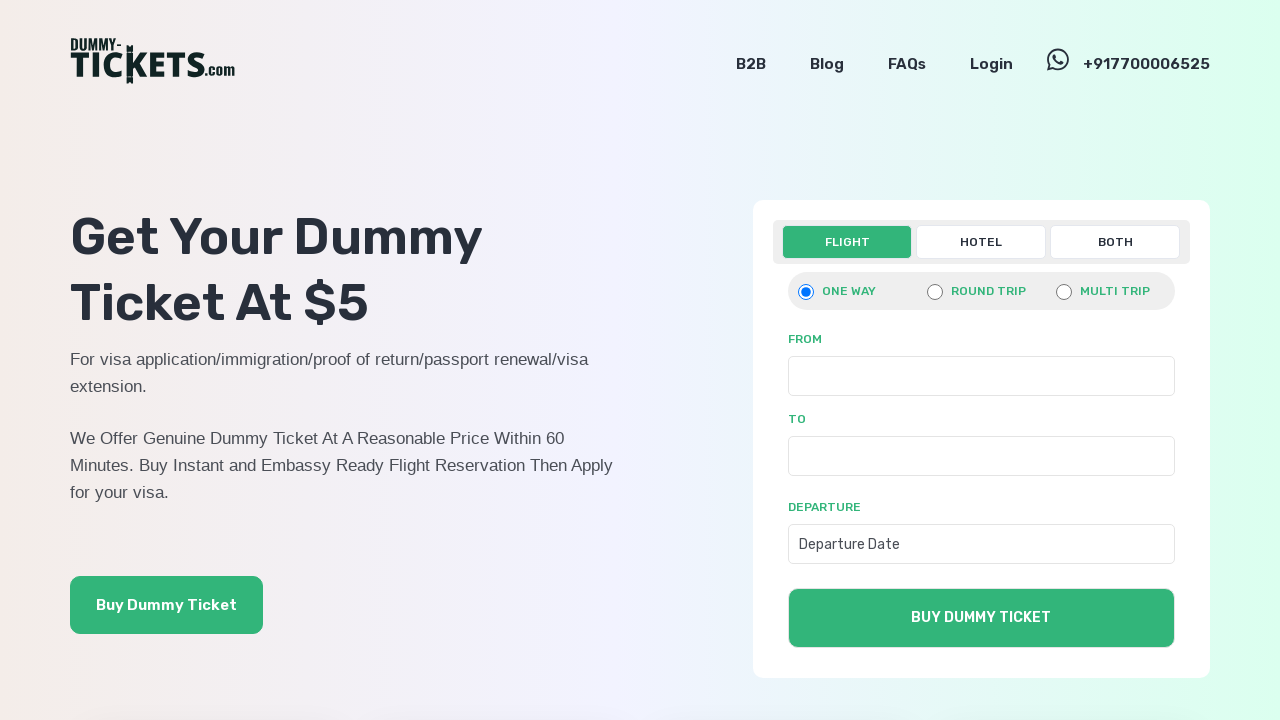

Clicked on departure date input field to open date picker at (981, 544) on (//input[@class='departure required mb-2 hasDatepicker'])[1]
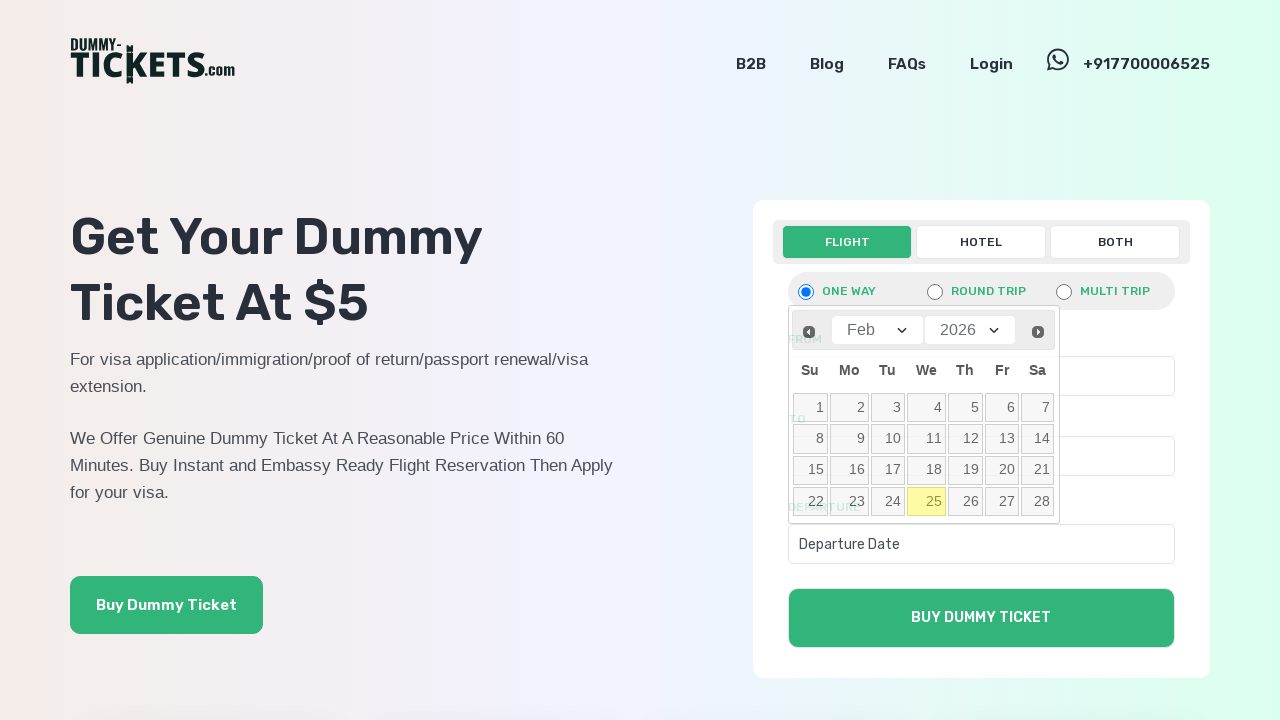

Located month dropdown element
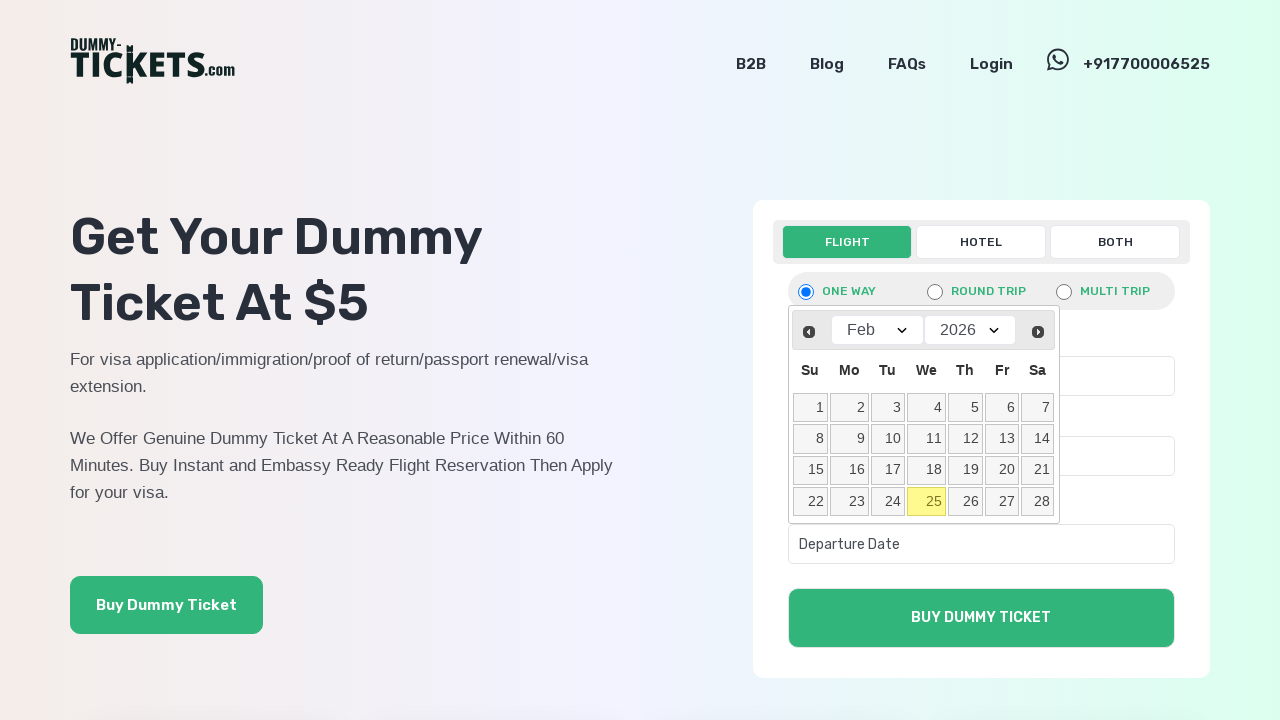

Selected July from month dropdown on xpath=//select[@aria-label='Select month']
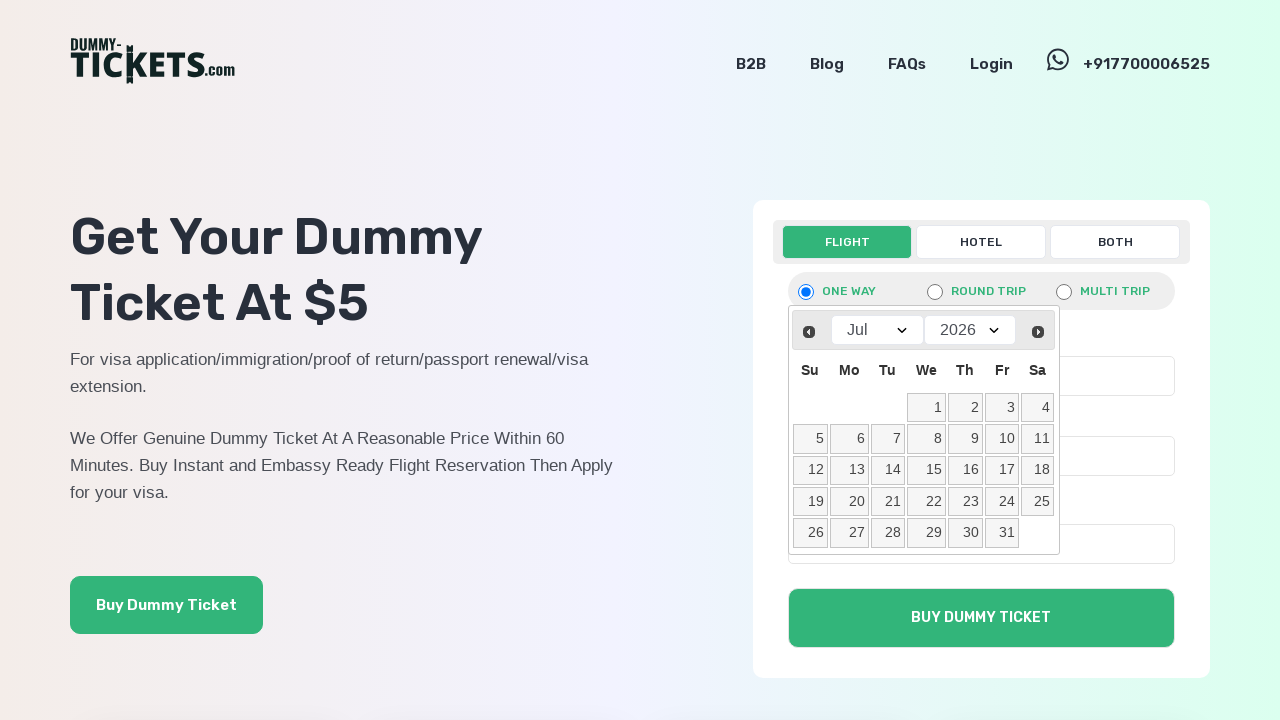

Selected date 29 from the calendar widget at (926, 533) on xpath=//a[@class='ui-state-default' and text()='29']
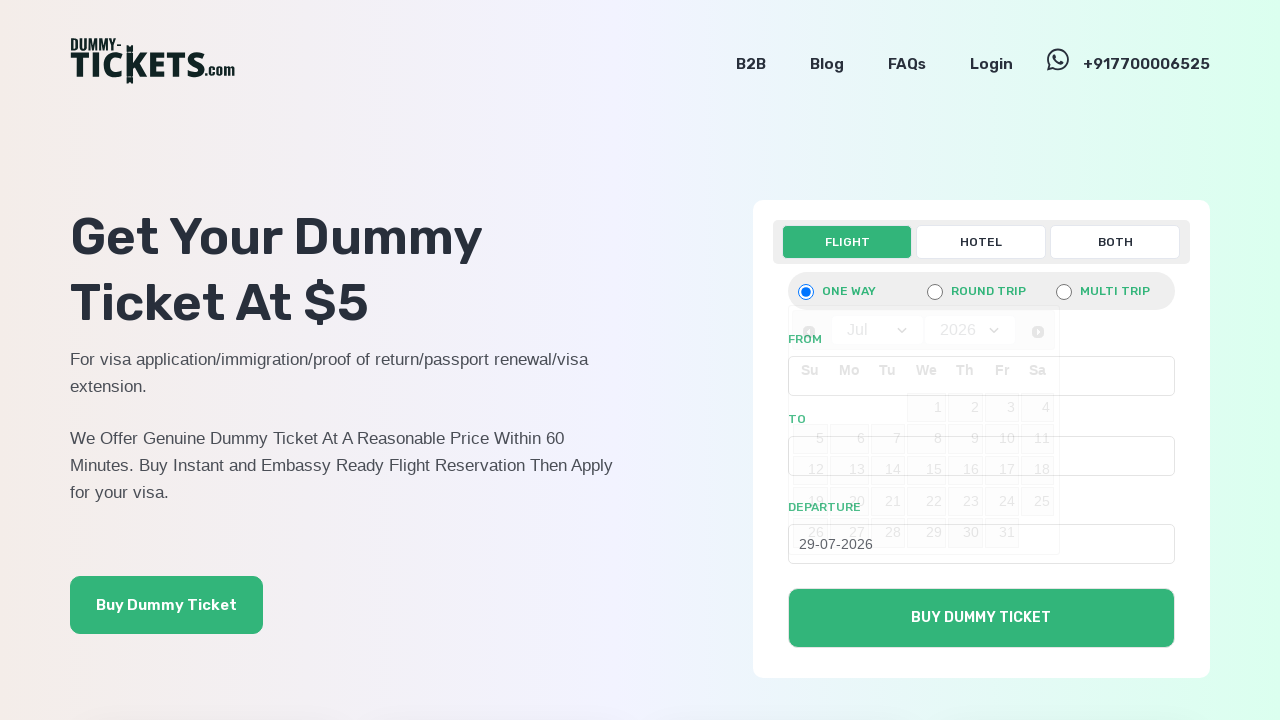

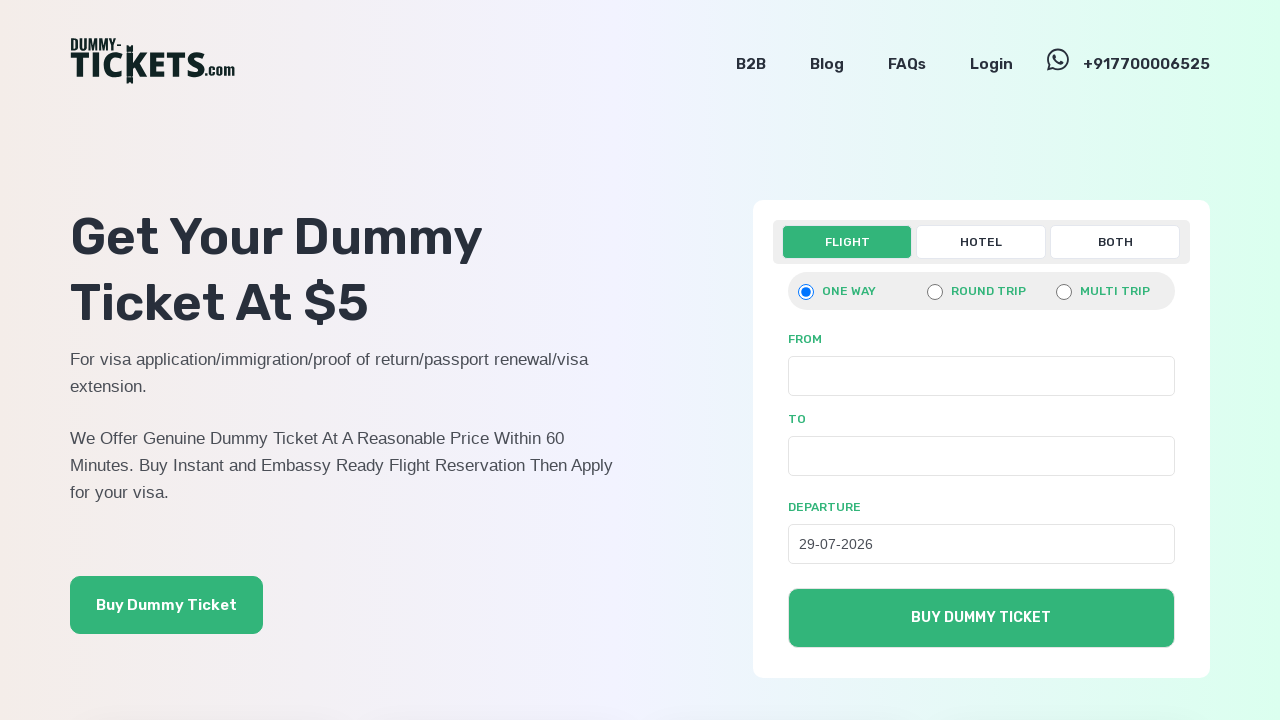